Tests JavaScript alert functionality by clicking the alert button and accepting the alert dialog

Starting URL: https://the-internet.herokuapp.com/javascript_alerts

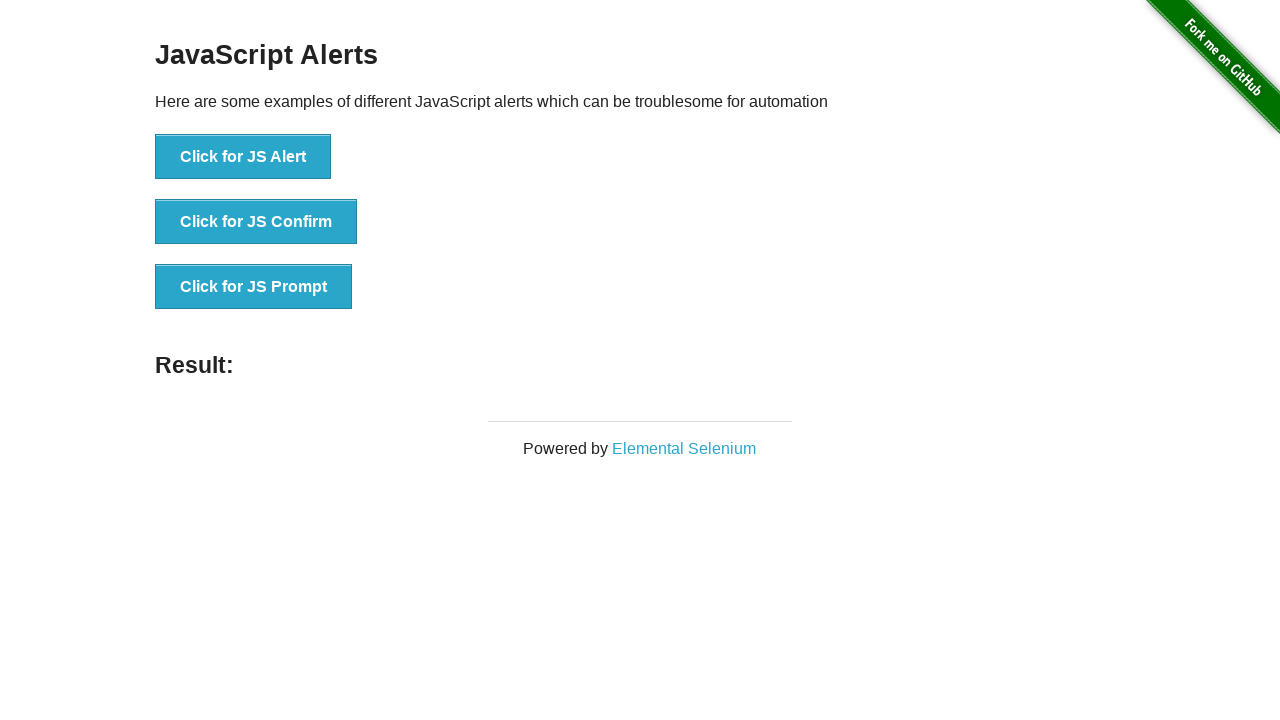

Clicked button to trigger JavaScript alert at (243, 157) on button[onclick="jsAlert()"]
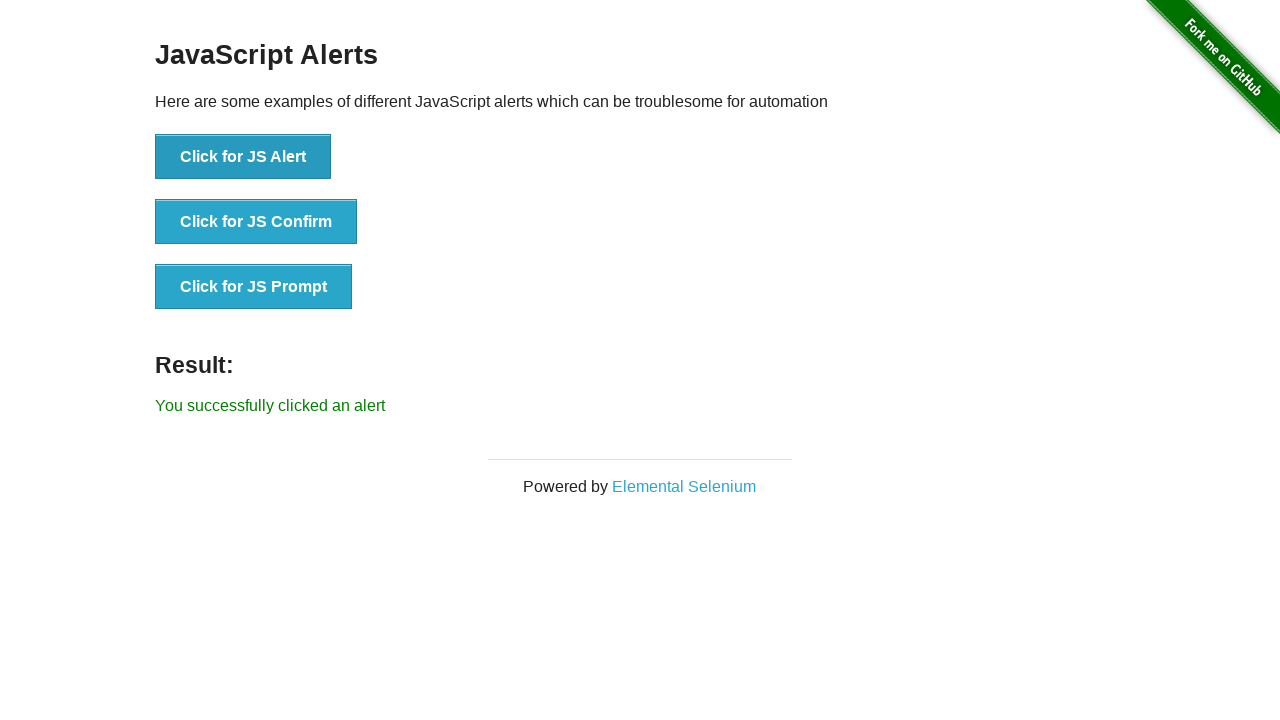

Set up dialog handler to accept alert
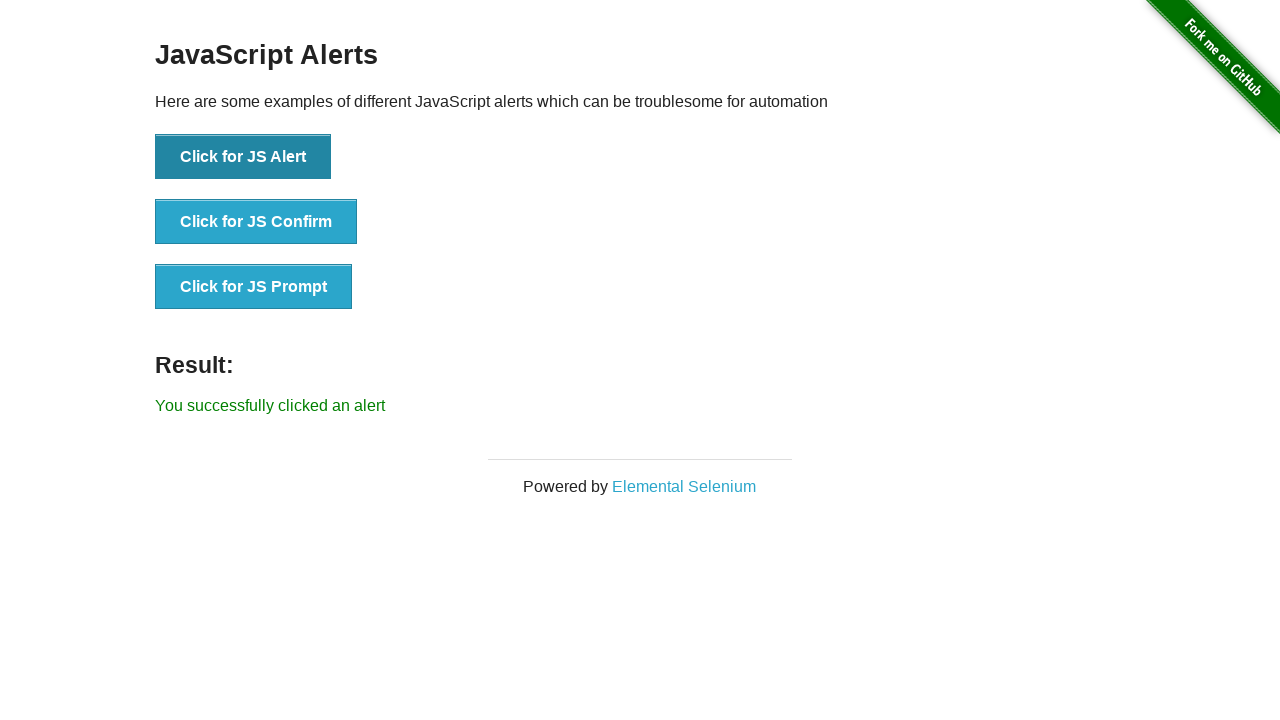

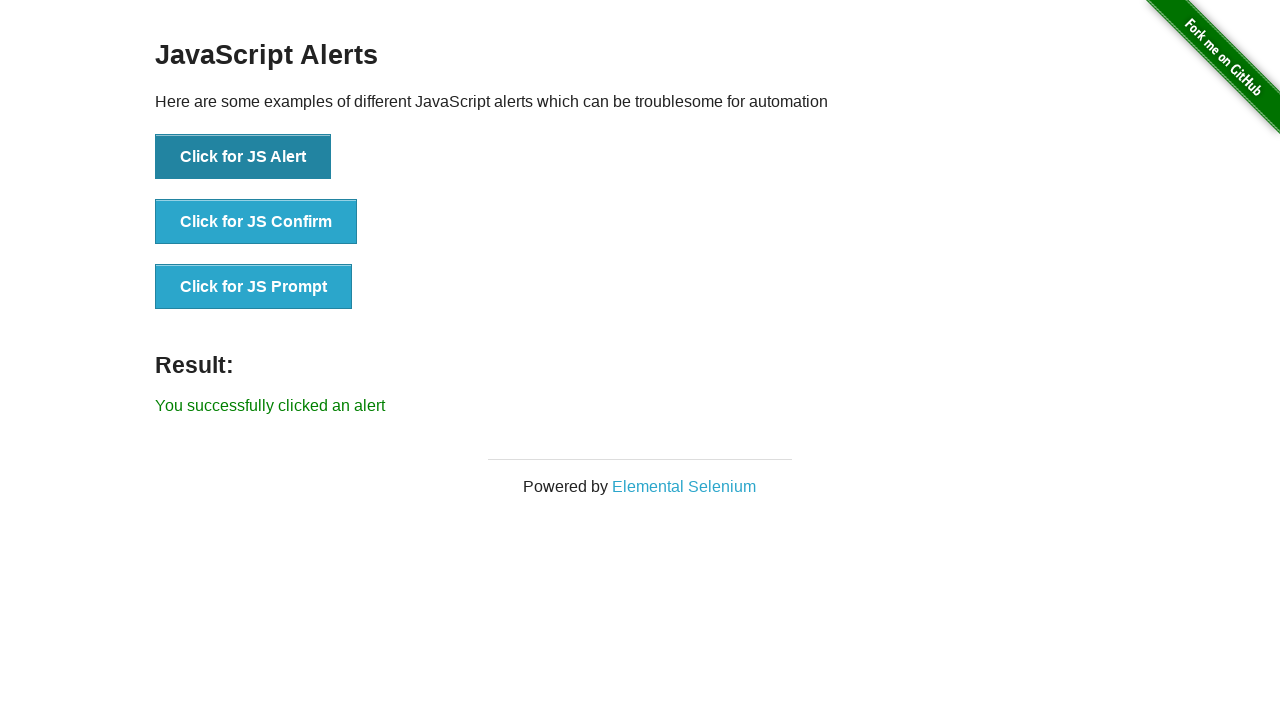